Tests switching operators in calculator by entering an operand, typing one operator, then switching to another operator before completing the calculation

Starting URL: https://www.online-calculator.com/full-screen-calculator/

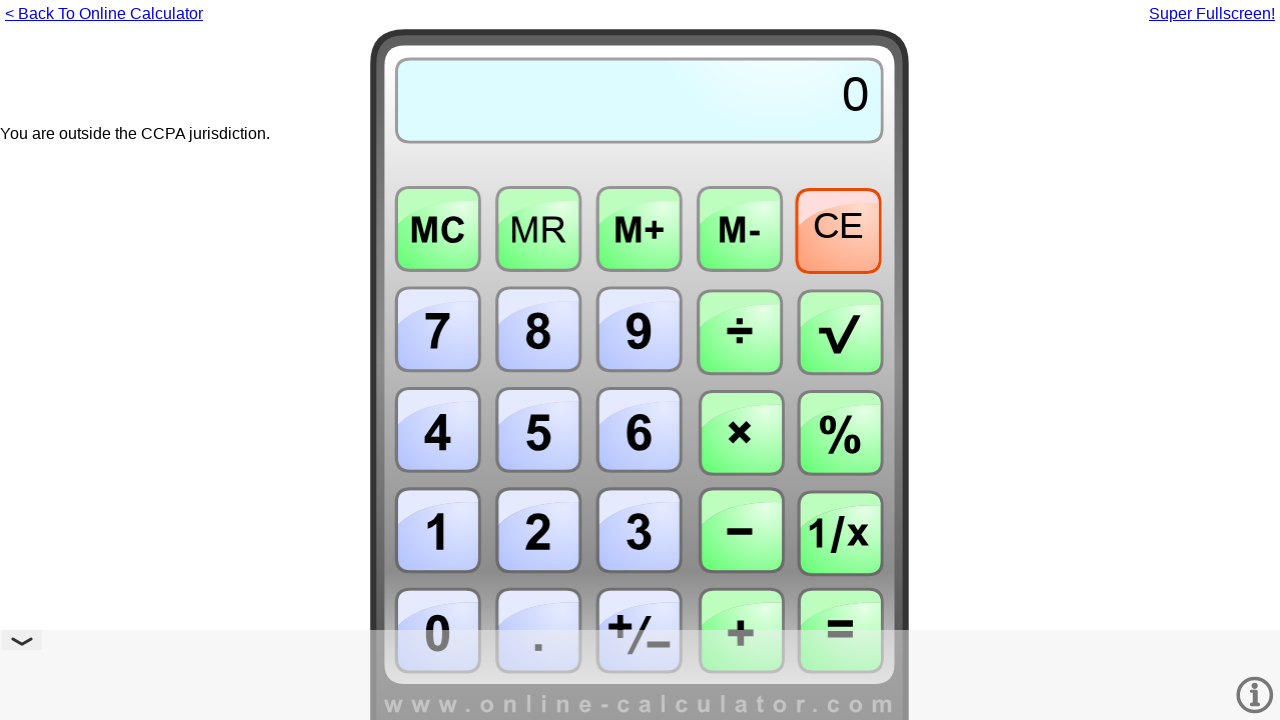

Located calculator iframe
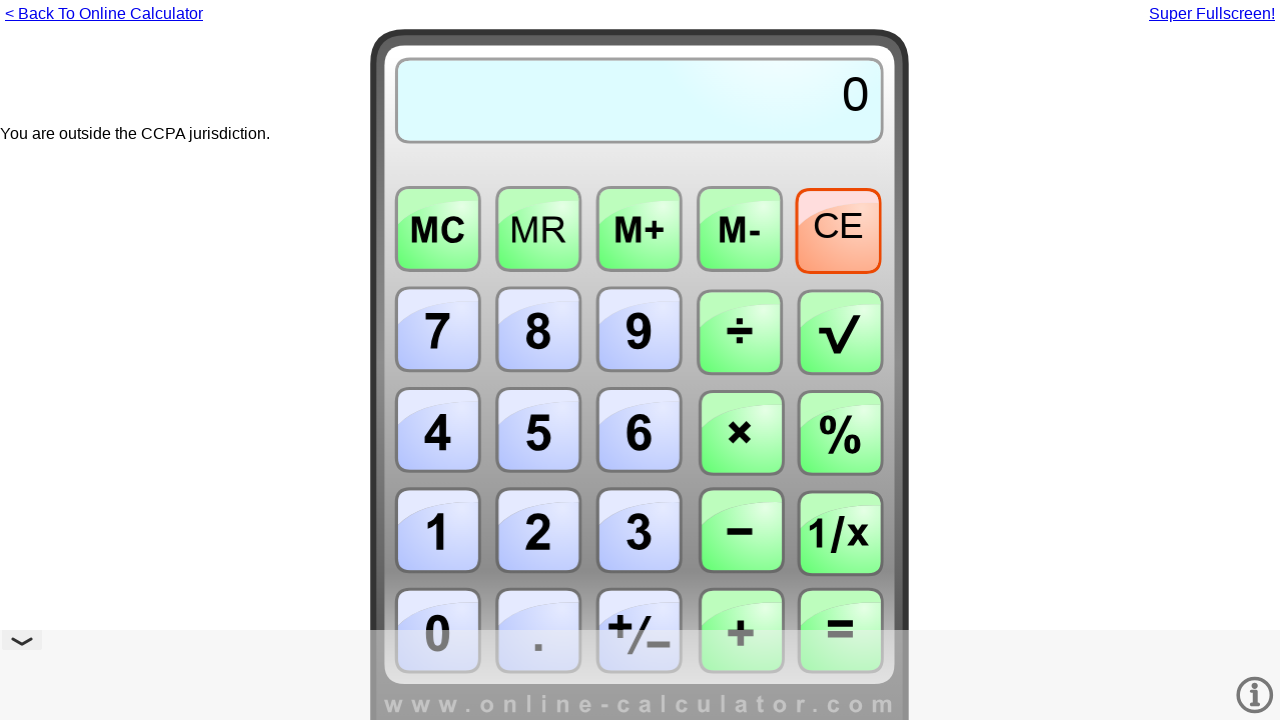

Entered first operand '50' on iframe#fullframe >> internal:control=enter-frame >> body
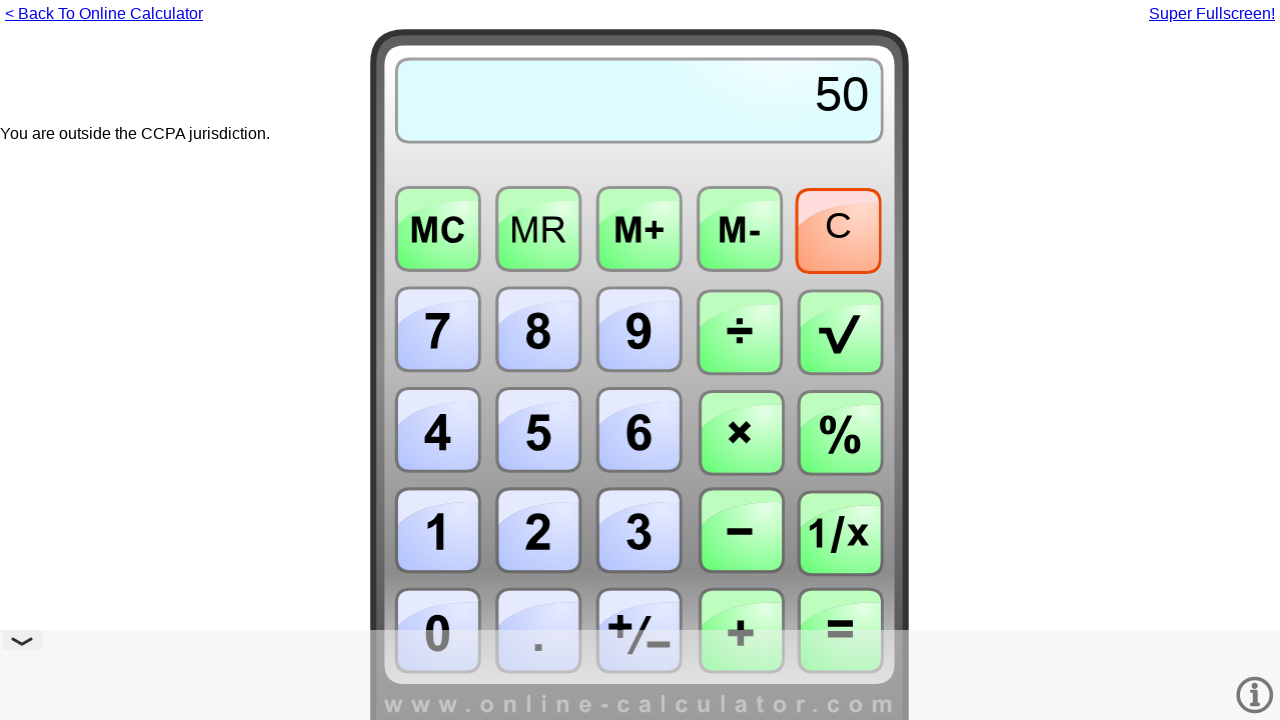

Entered first operator '/' on iframe#fullframe >> internal:control=enter-frame >> body
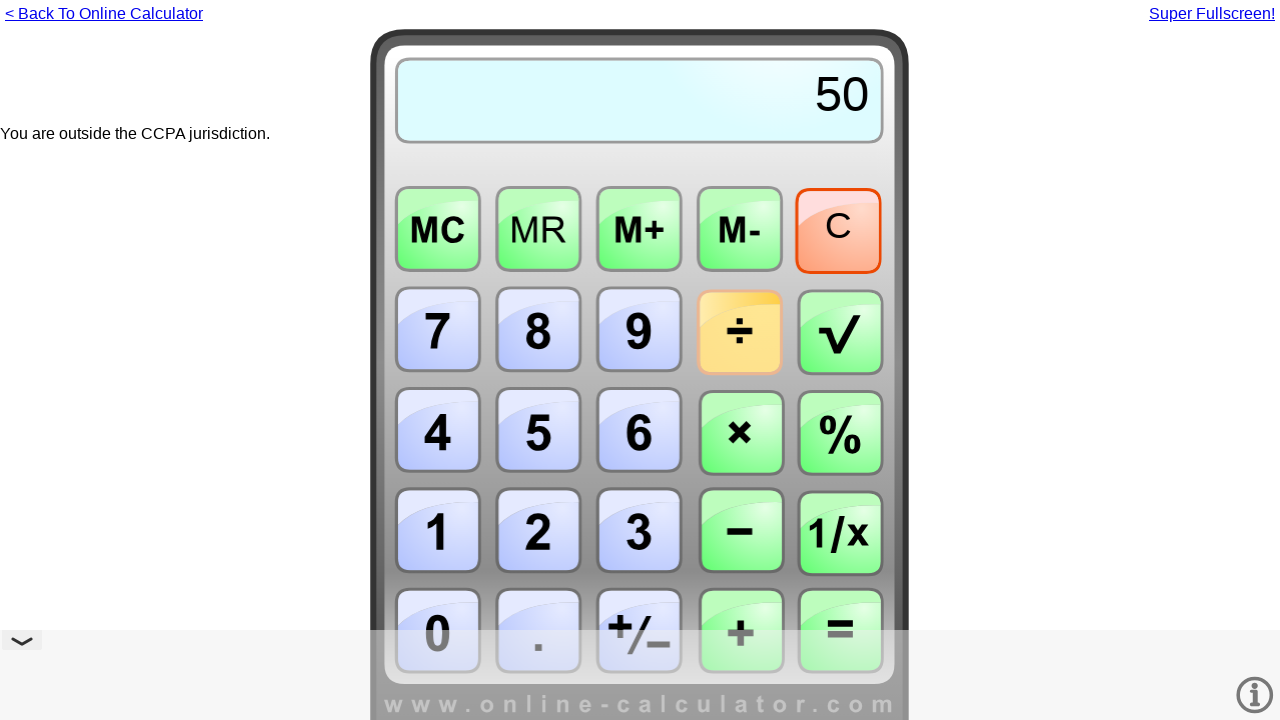

Switched operator from '/' to '-' on iframe#fullframe >> internal:control=enter-frame >> body
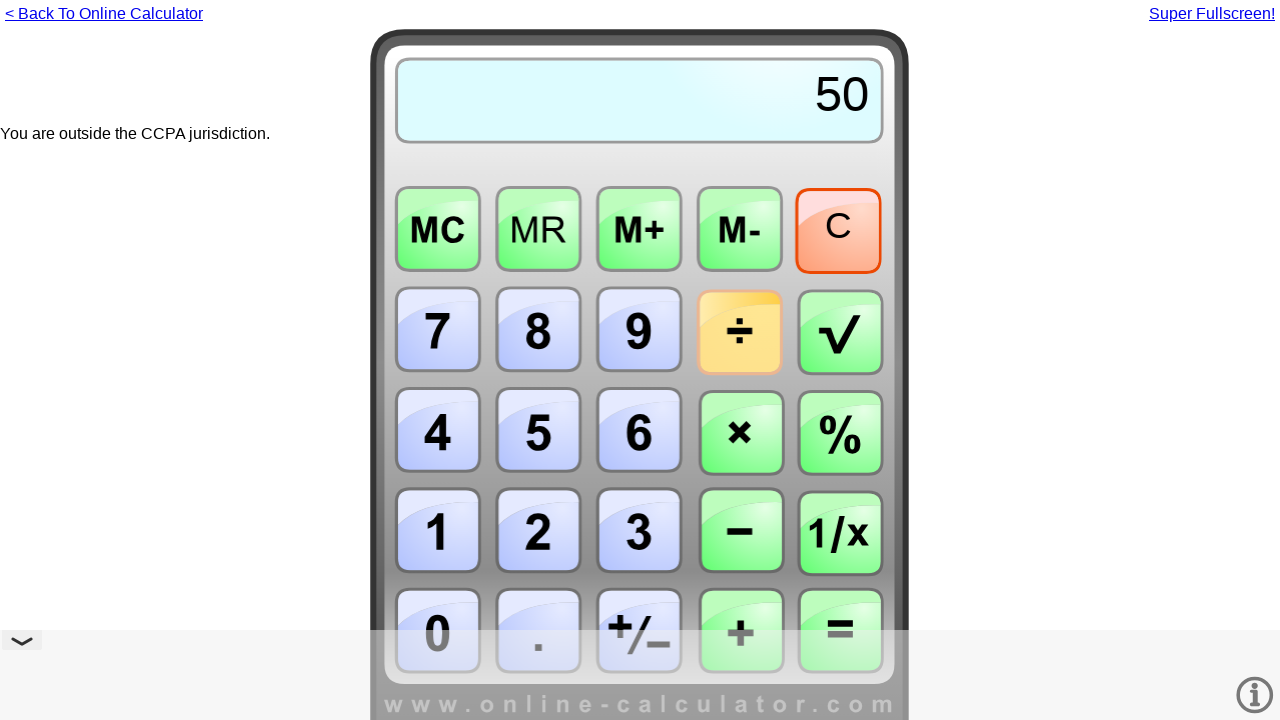

Entered second operand '10' on iframe#fullframe >> internal:control=enter-frame >> body
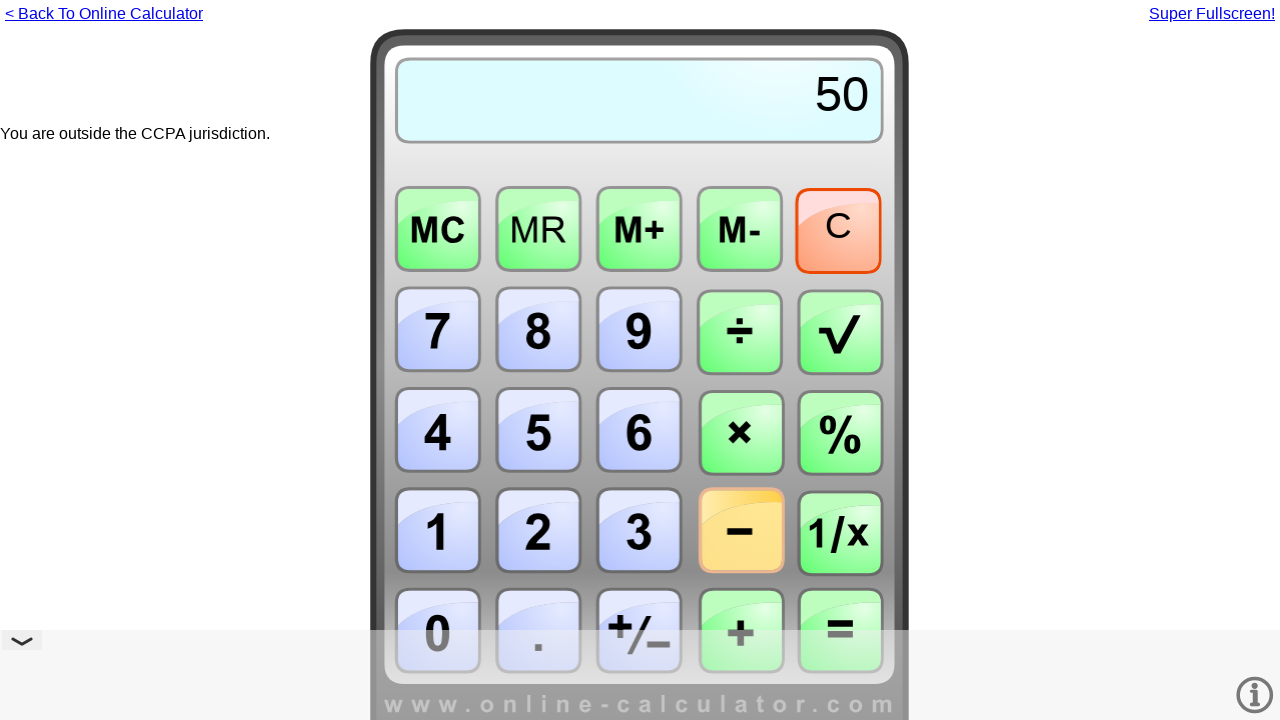

Pressed Enter to calculate result on iframe#fullframe >> internal:control=enter-frame >> body
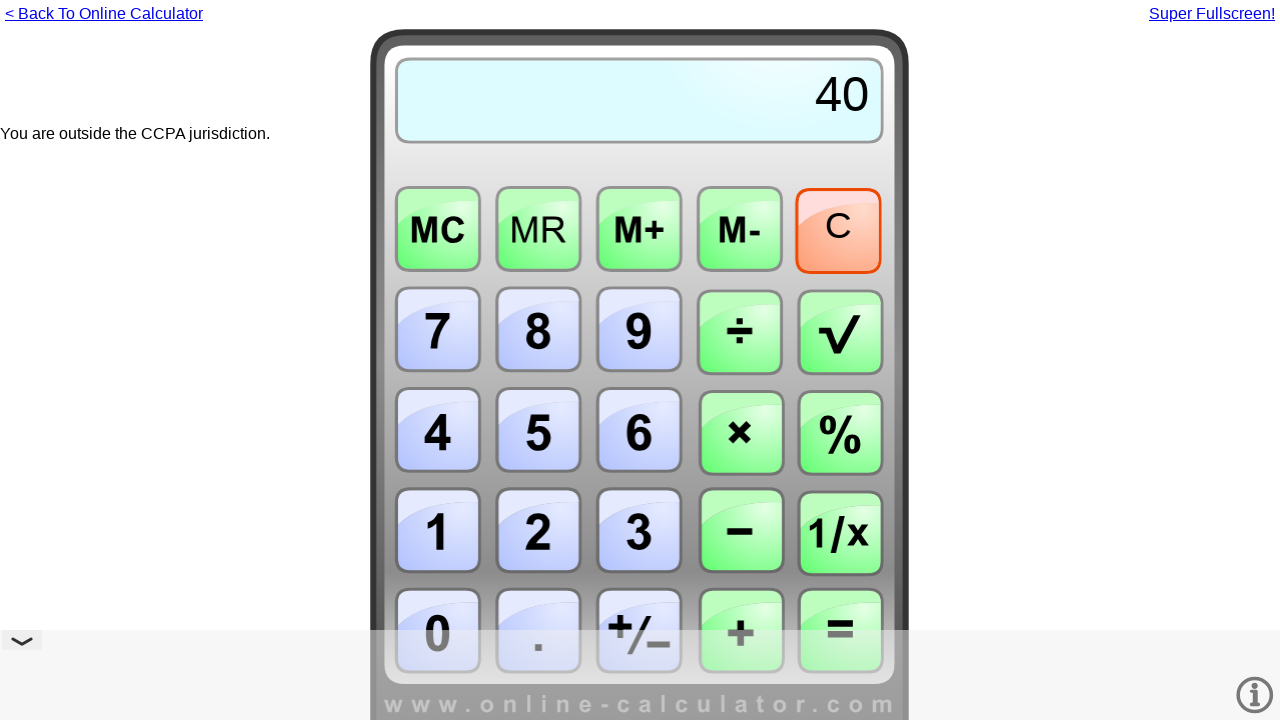

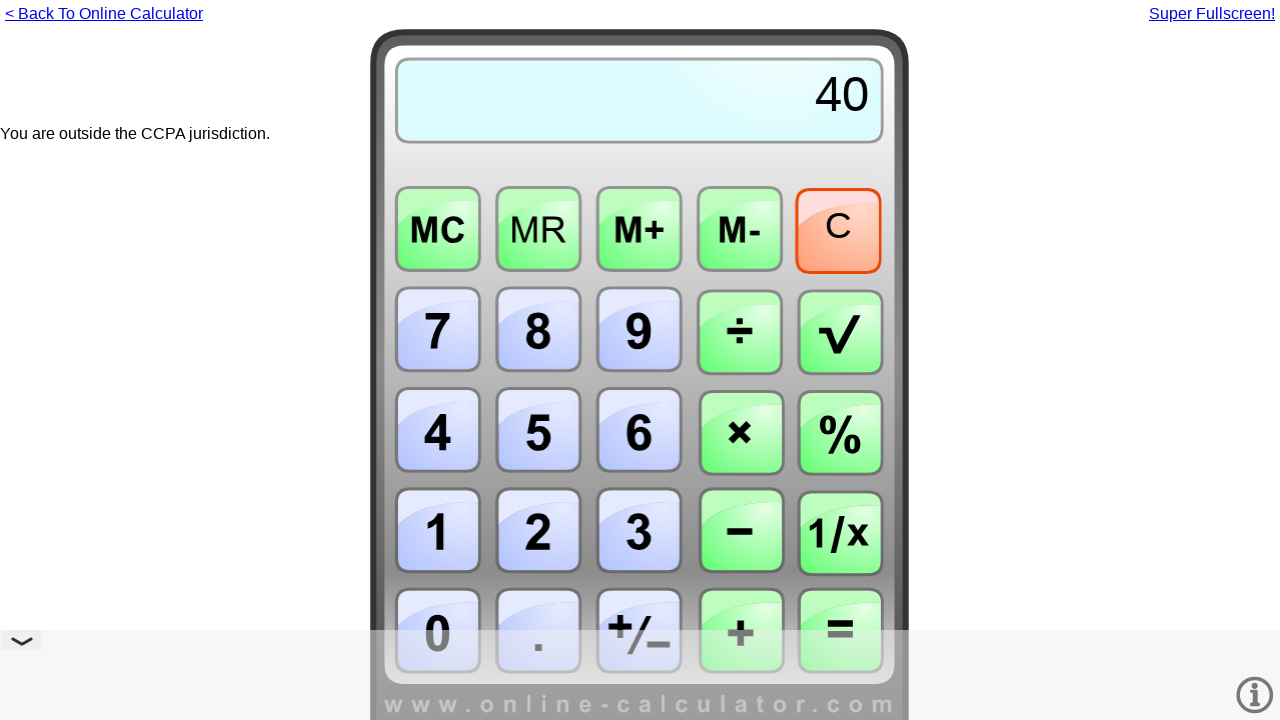